Tests the TIO.run online compiler by entering C++ code, providing input, and running the compilation

Starting URL: https://tio.run/#cpp-gcc

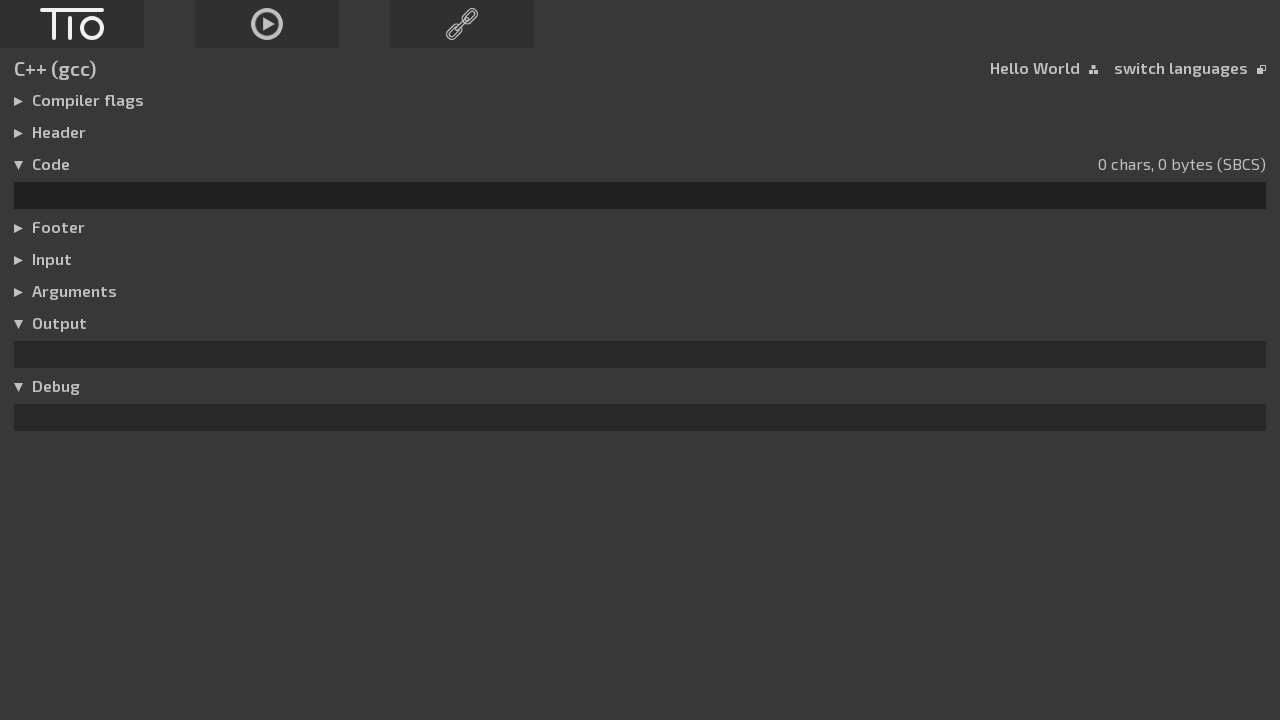

Filled code editor with C++ Hello World program on #code
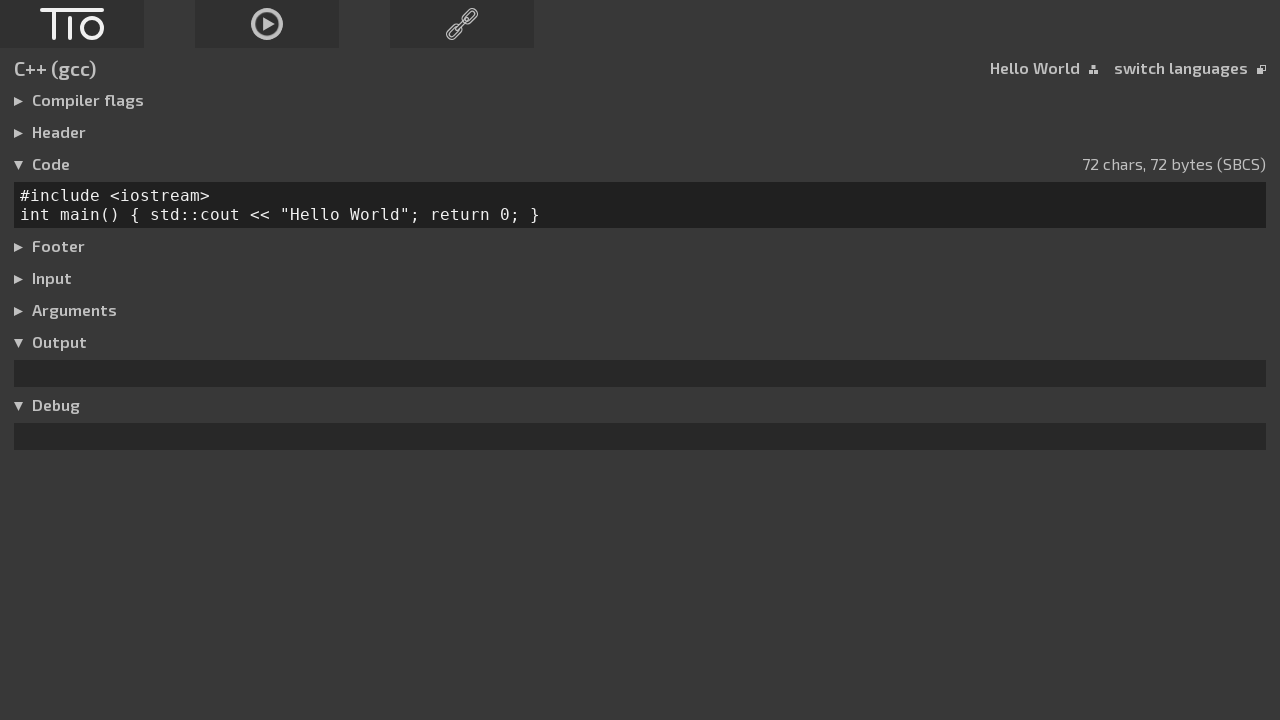

Clicked to expand input section at (23, 280) on xpath=/html/body/div[1]/div[4]/h3[5]/label
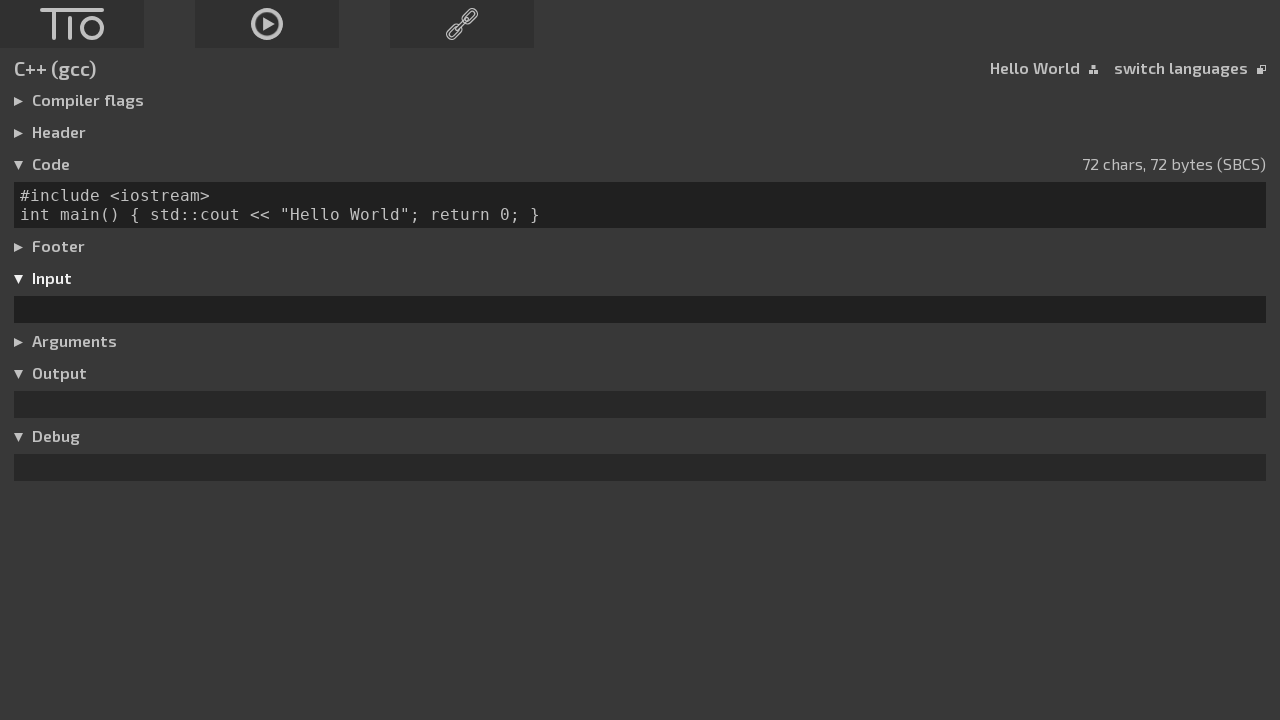

Filled input field (empty) on #input
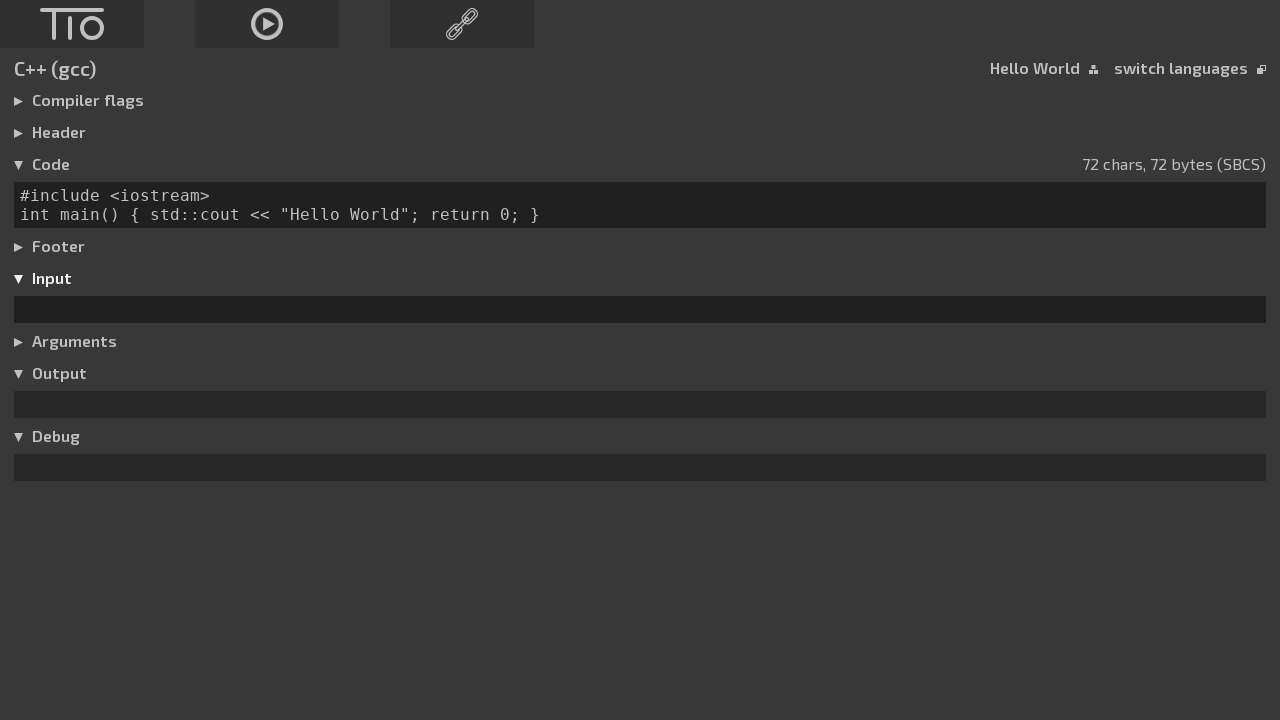

Clicked run button to compile and execute C++ code at (267, 24) on #run
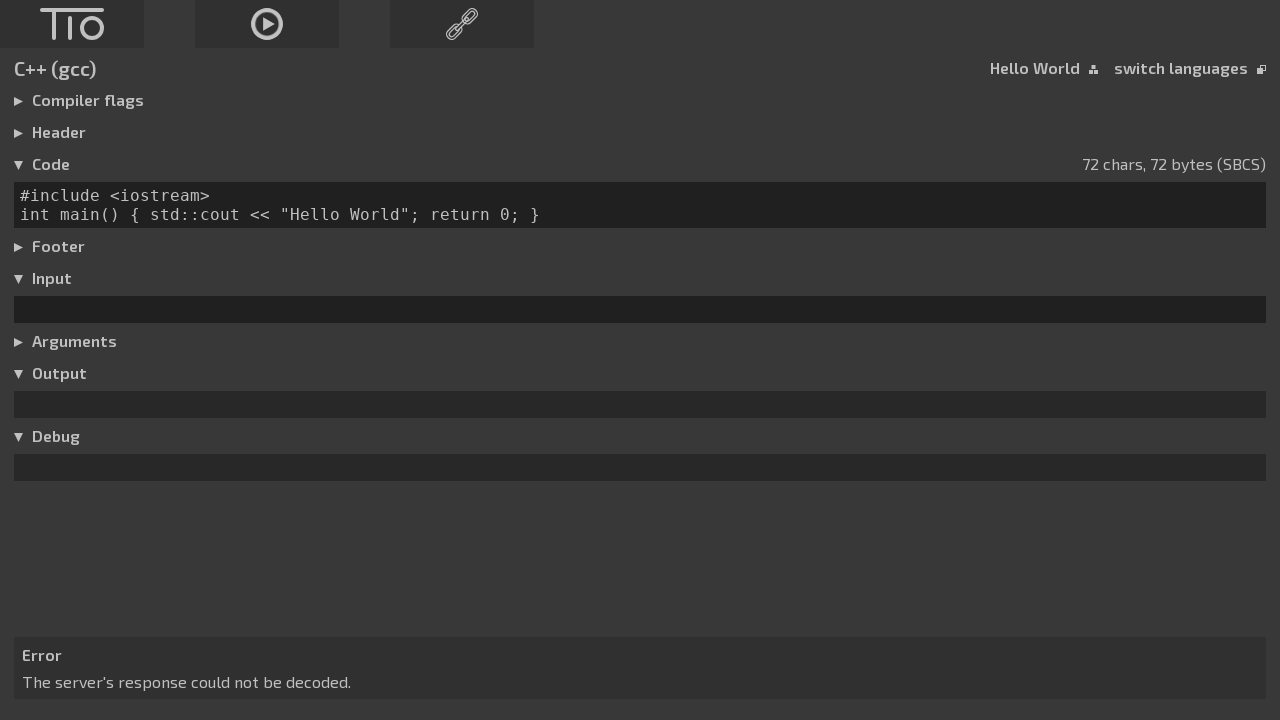

Waited 2 seconds for output to appear
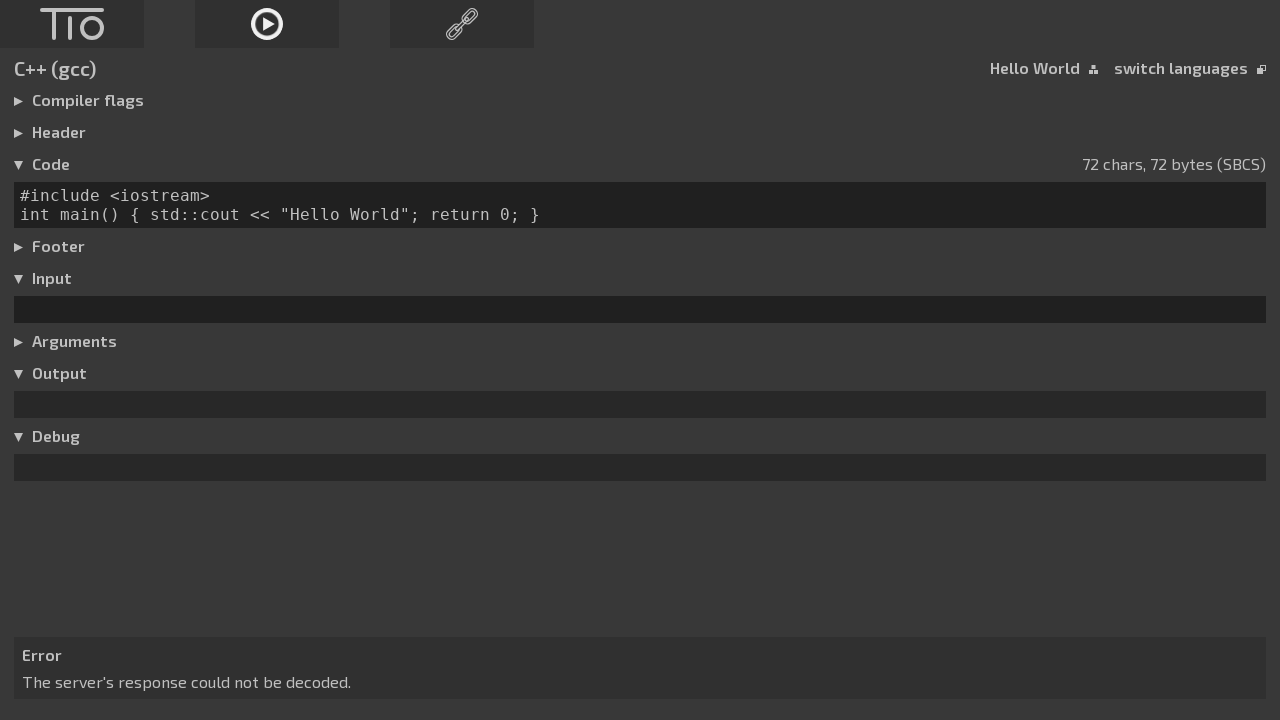

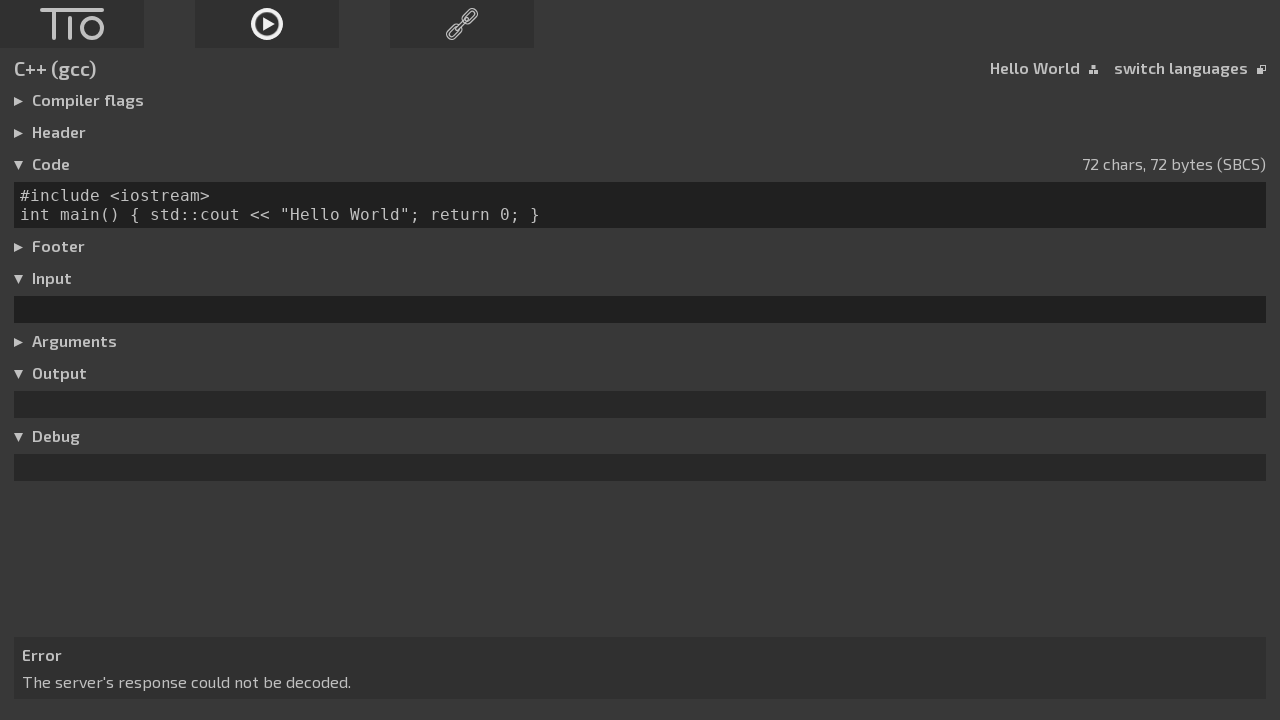